Tests drag and drop functionality on the jQuery UI droppable demo page by dragging an element and dropping it onto a target droppable area within an iframe.

Starting URL: http://jqueryui.com/demos/droppable/

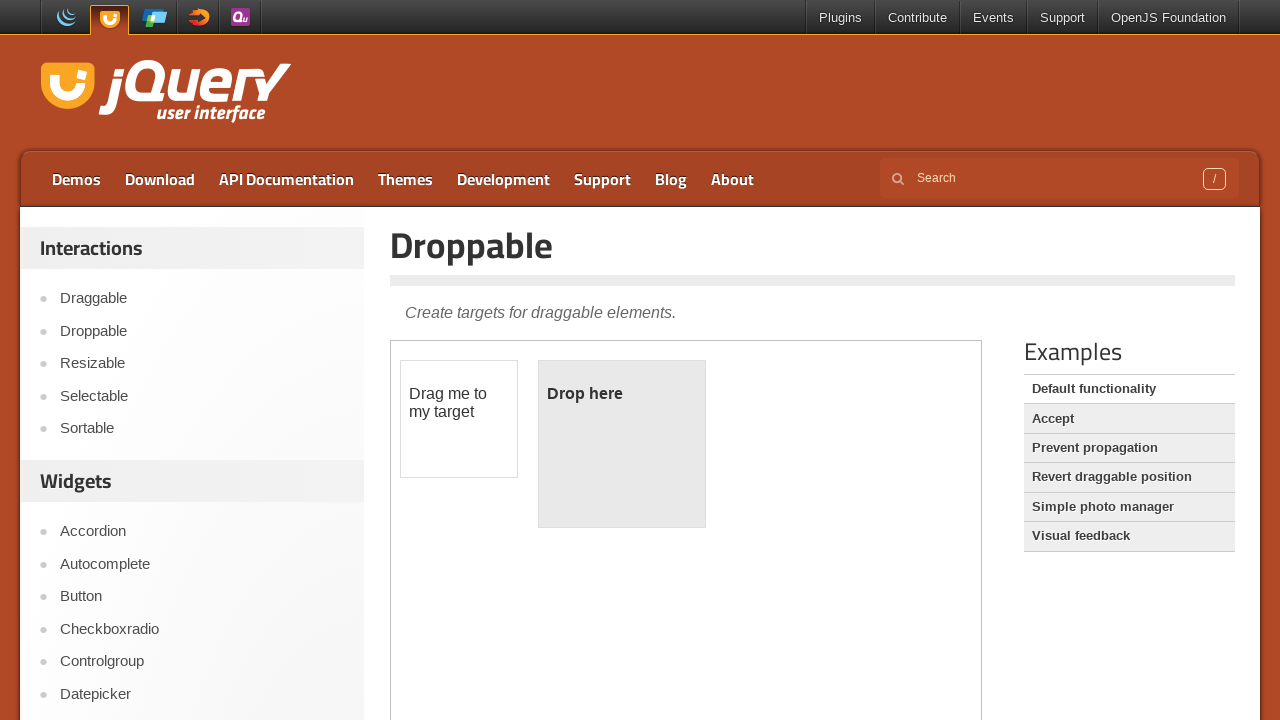

Located the demo iframe
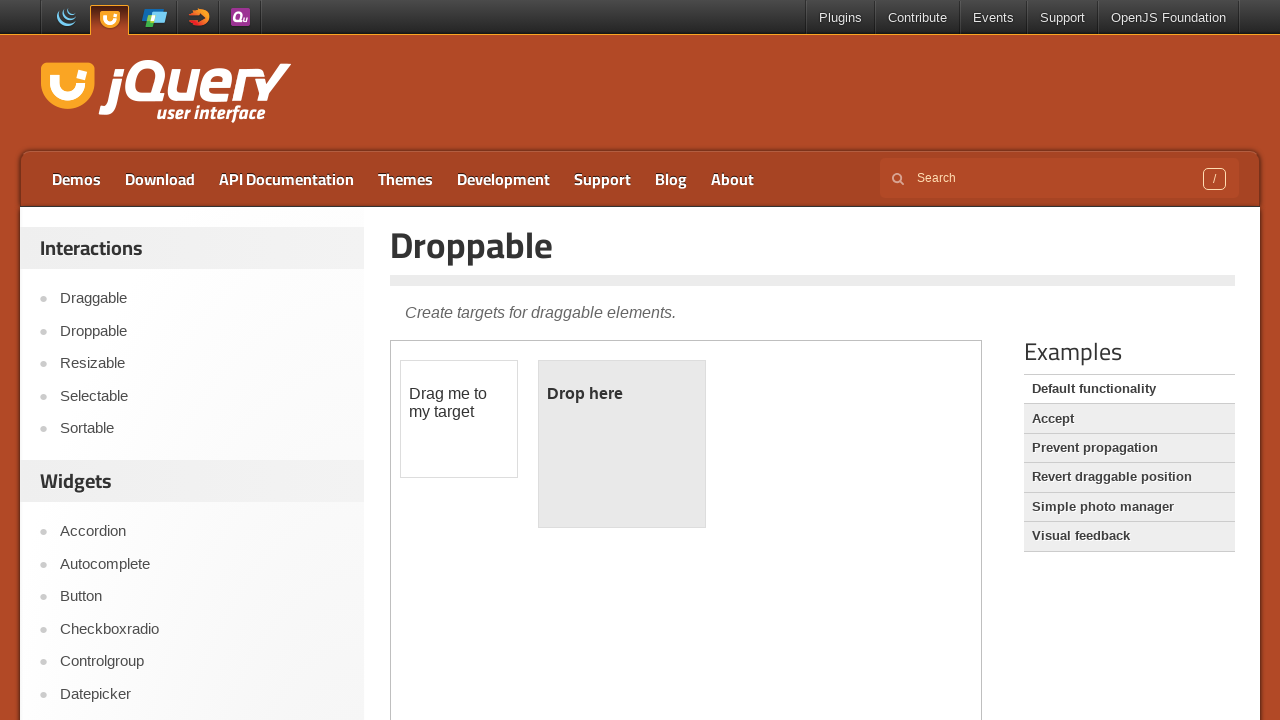

Located draggable element with ID 'draggable'
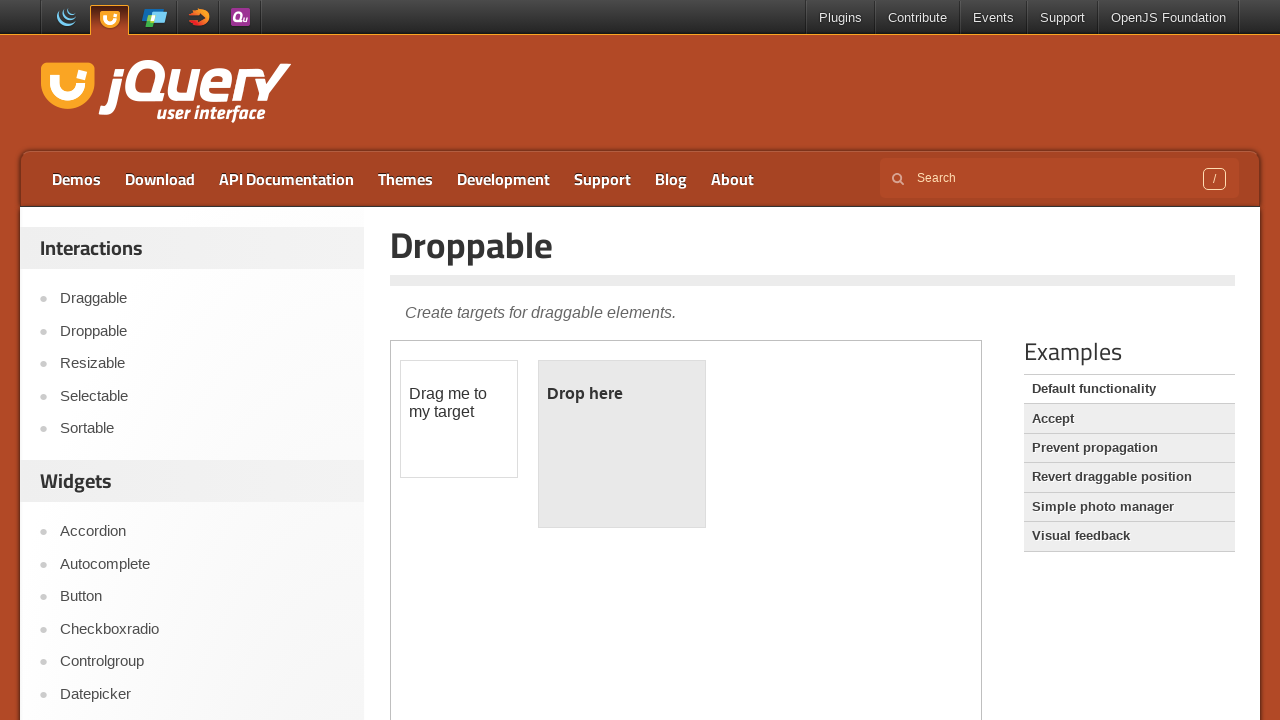

Located droppable element with ID 'droppable'
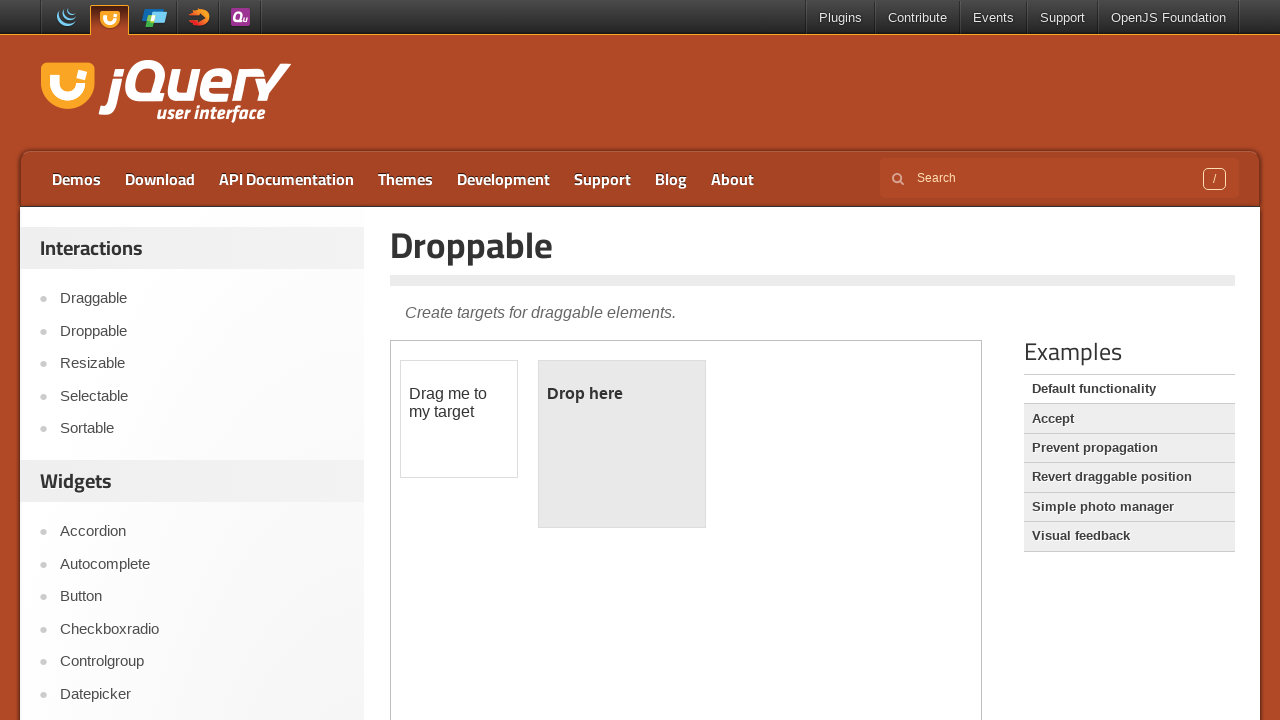

Dragged element to droppable target area at (622, 444)
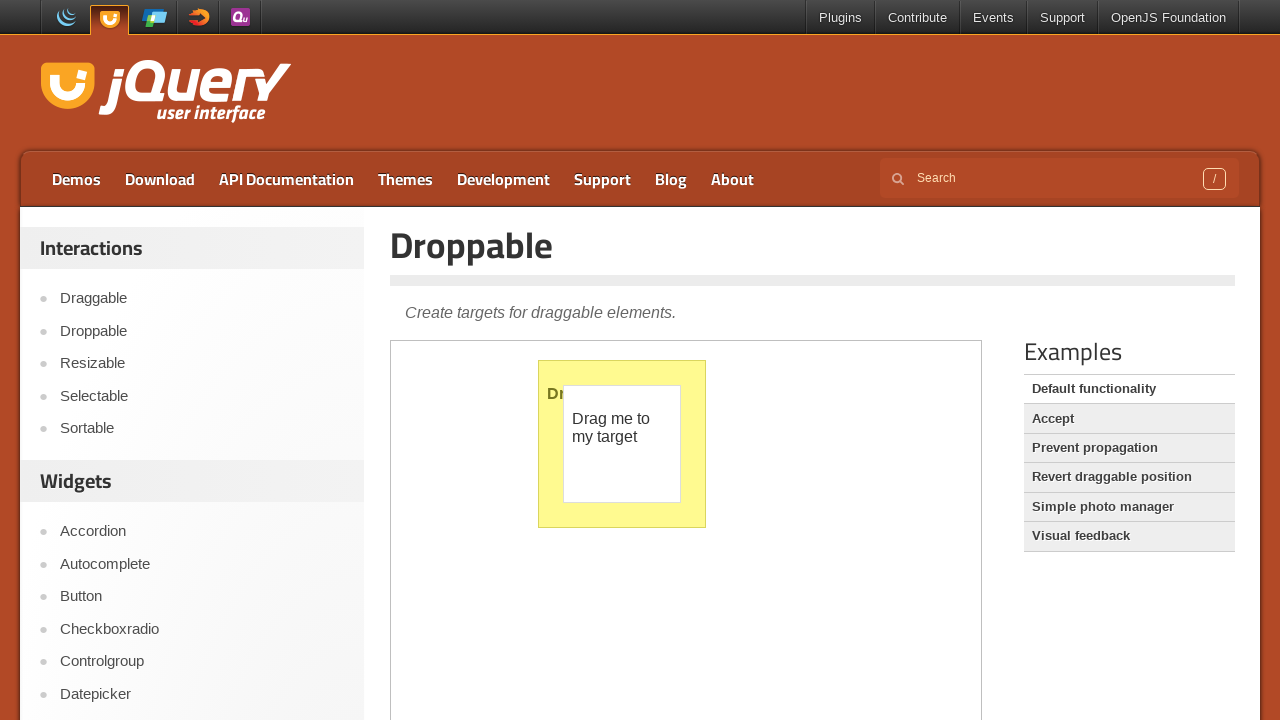

Verified drop was successful - droppable element now displays 'Dropped!' text
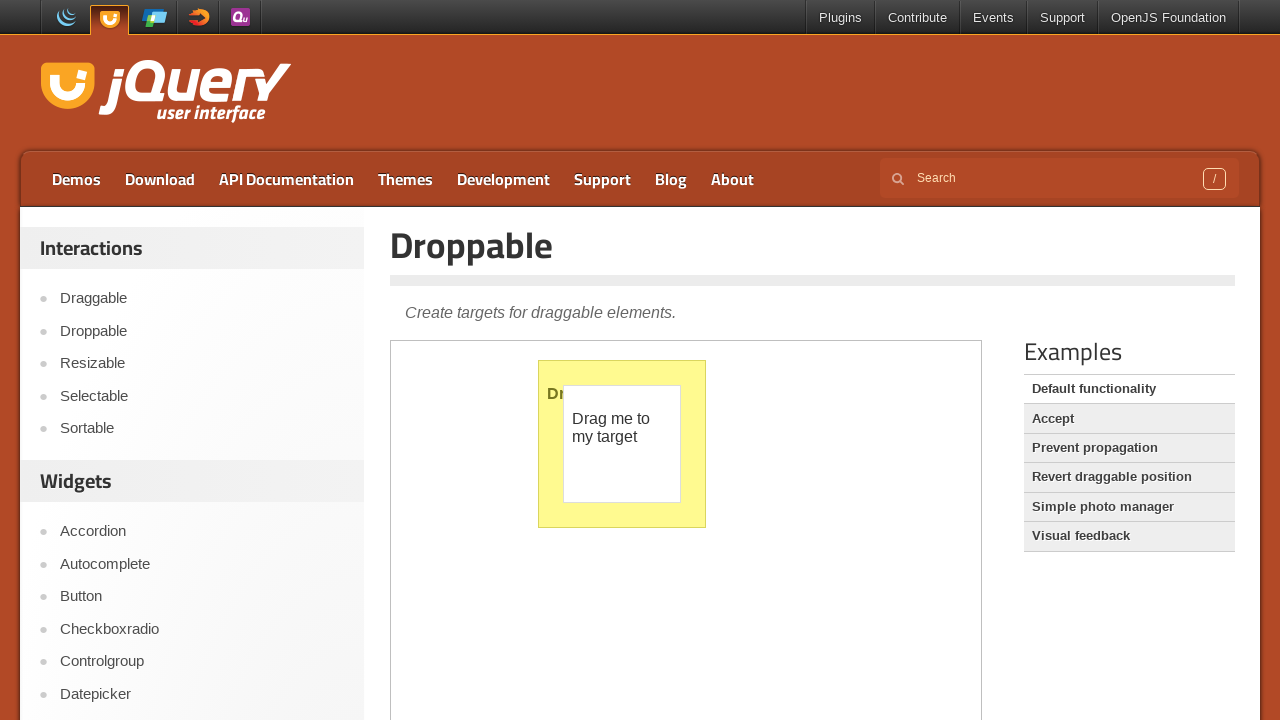

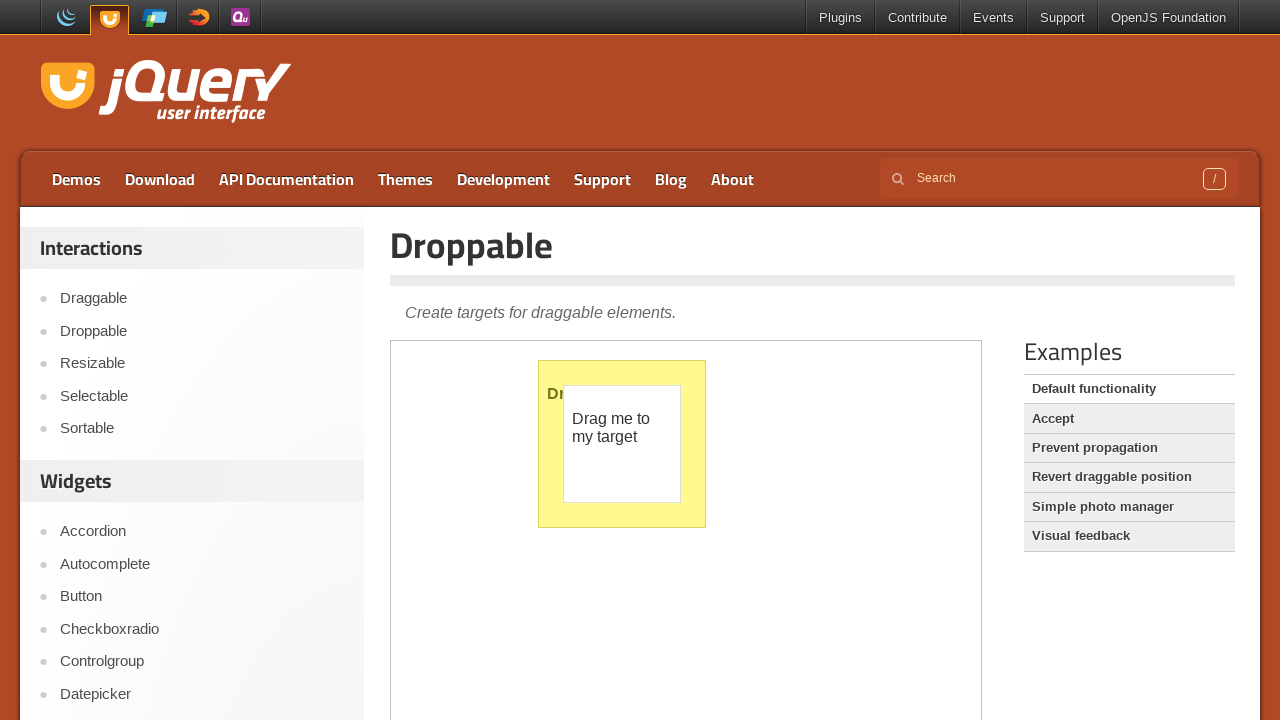